Navigates to the TFT (Teamfight Tactics) ranking page on the Chinese League of Legends website and iterates through multiple pages of rankings by clicking the next page button.

Starting URL: https://lol.qq.com/tft/#/rank/tier

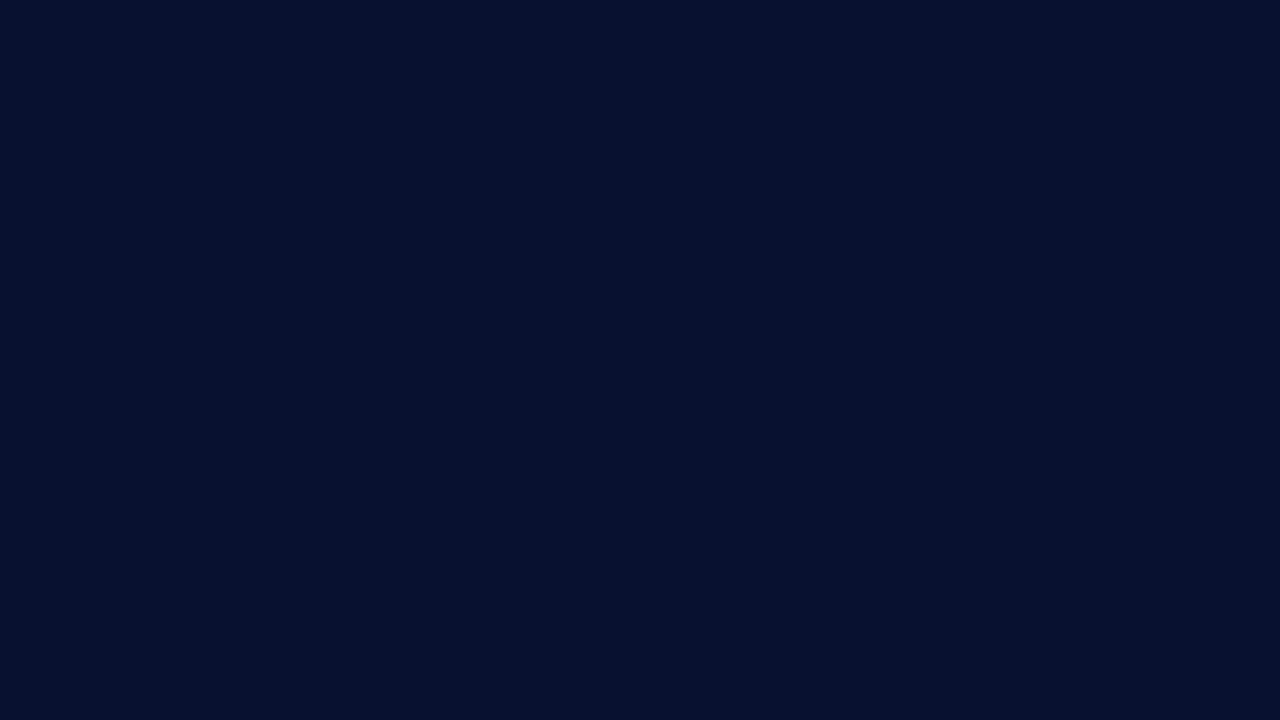

Waited for TFT ranking list to load
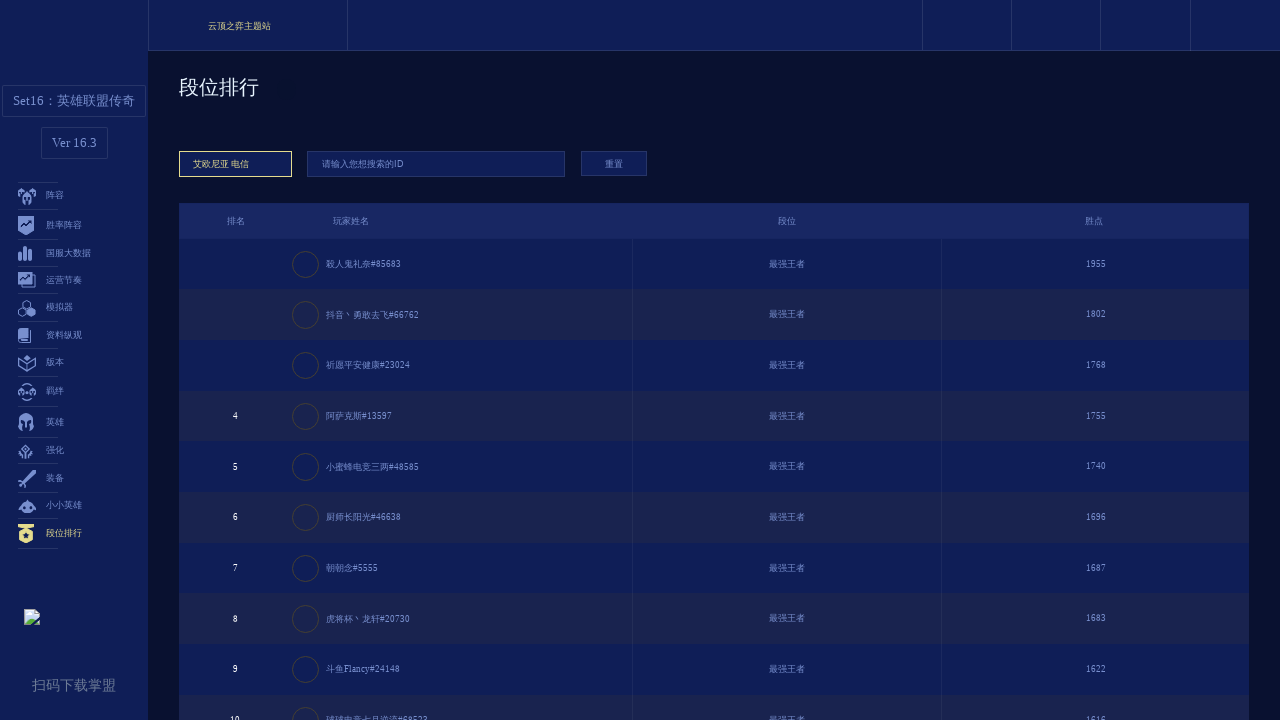

Waited for ranking list content to be visible (page 1)
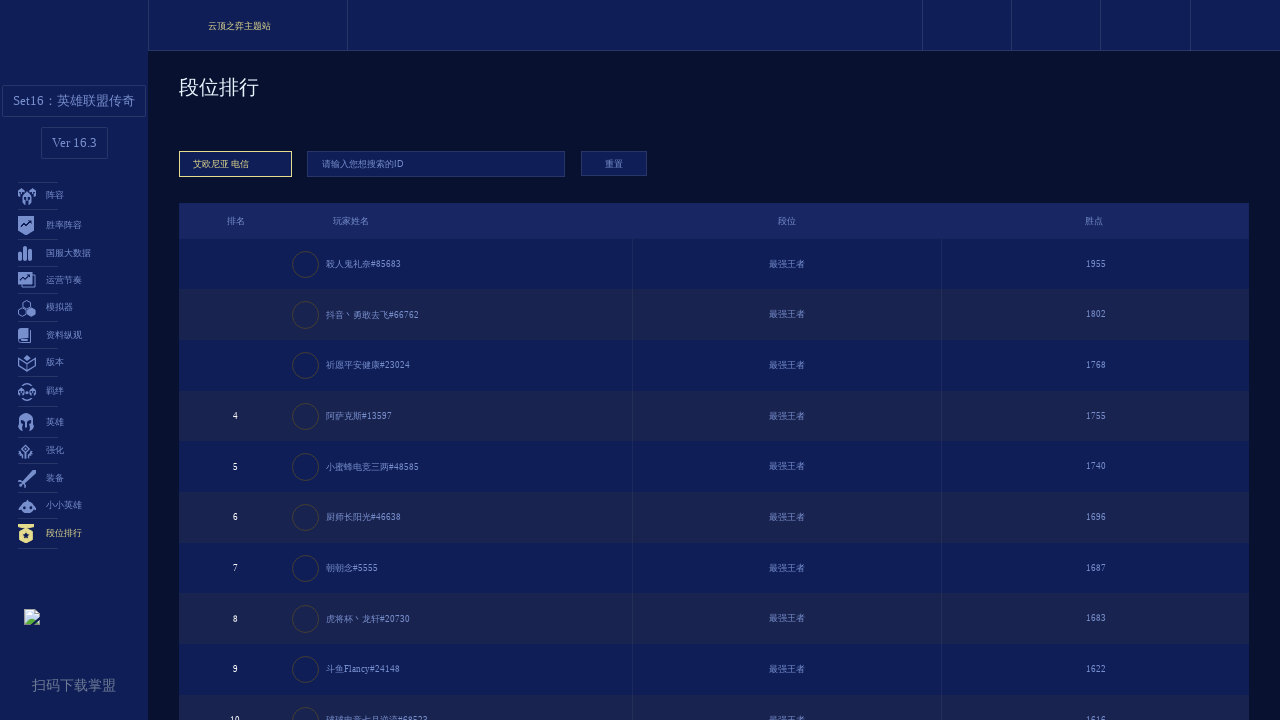

Clicked next page button to navigate to page 2 at (799, 599) on xpath=//*[@id="appMain"]/div[1]/div/div[2]/div[3]/ul/li[9]
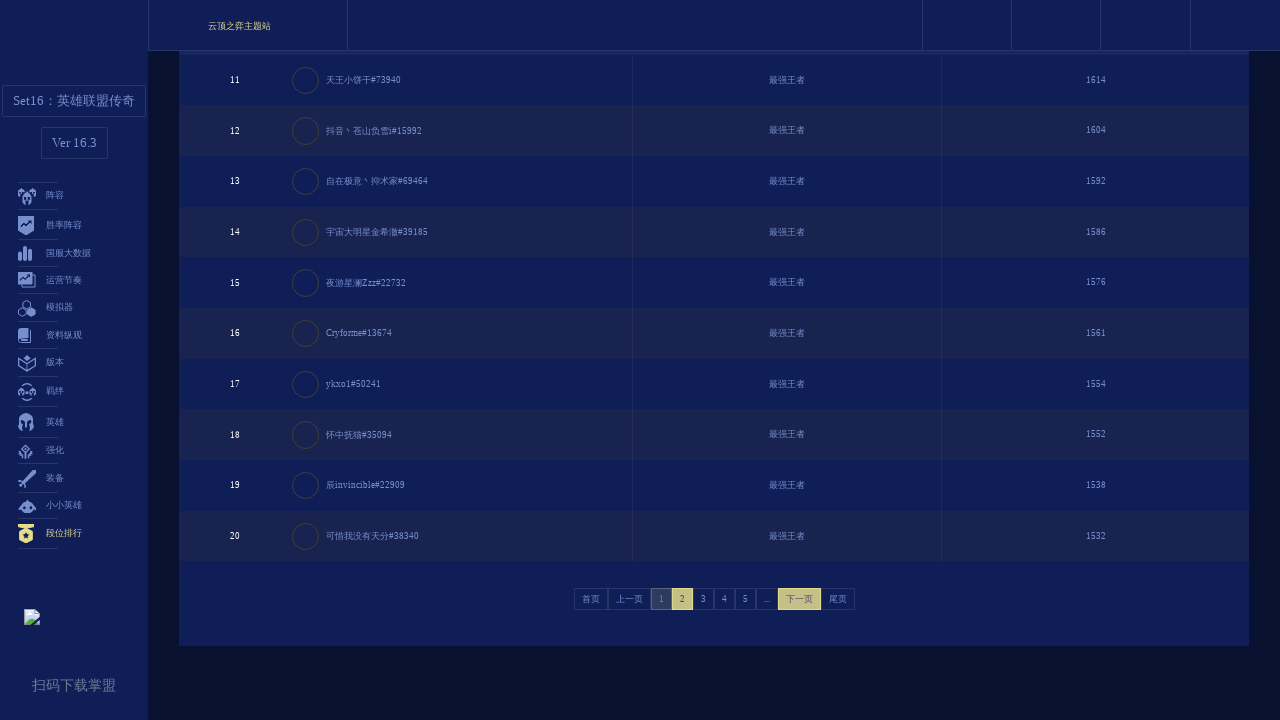

Waited for page content to update
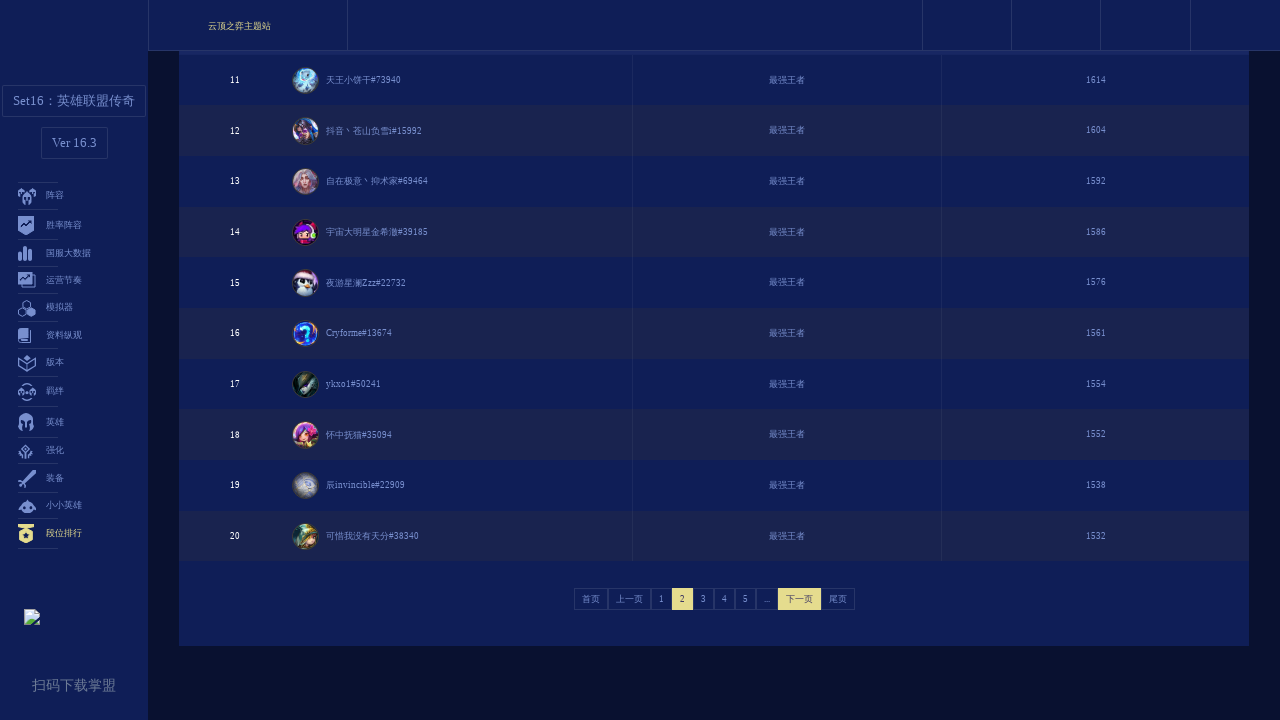

Waited for ranking list content to be visible (page 2)
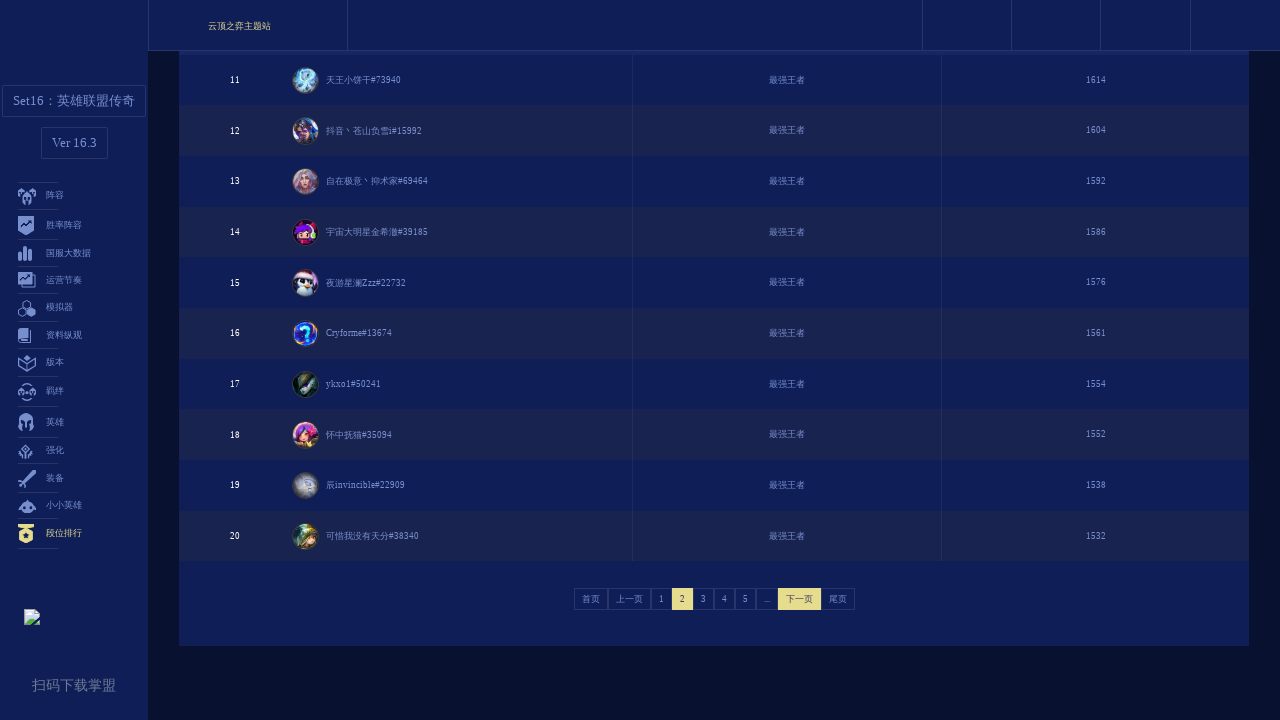

Clicked next page button to navigate to page 3 at (799, 599) on xpath=//*[@id="appMain"]/div[1]/div/div[2]/div[3]/ul/li[9]
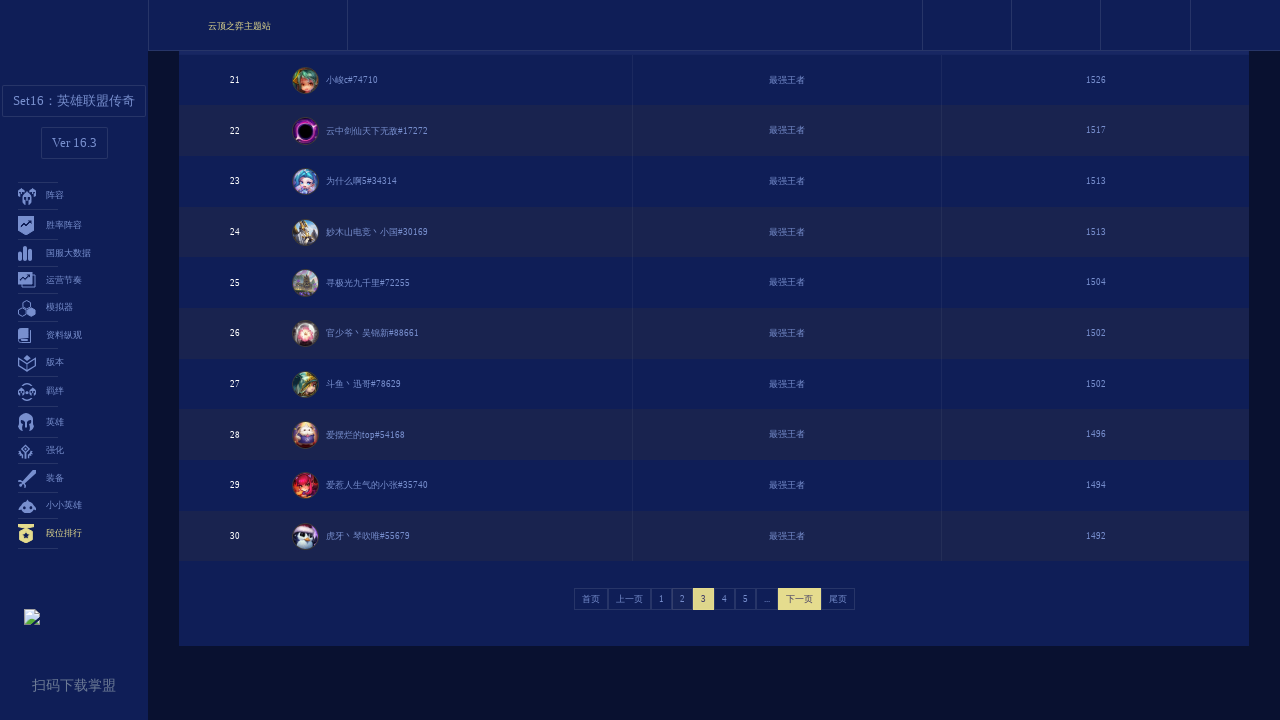

Waited for page content to update
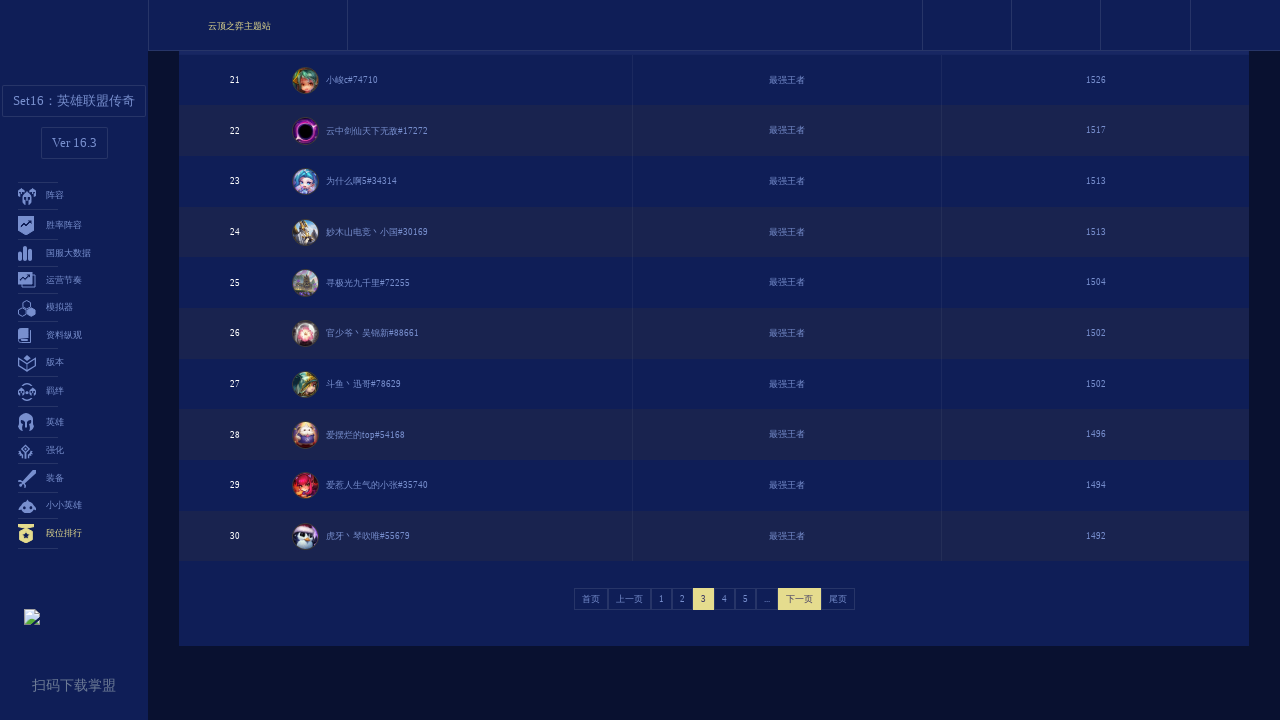

Waited for ranking list content to be visible (page 3)
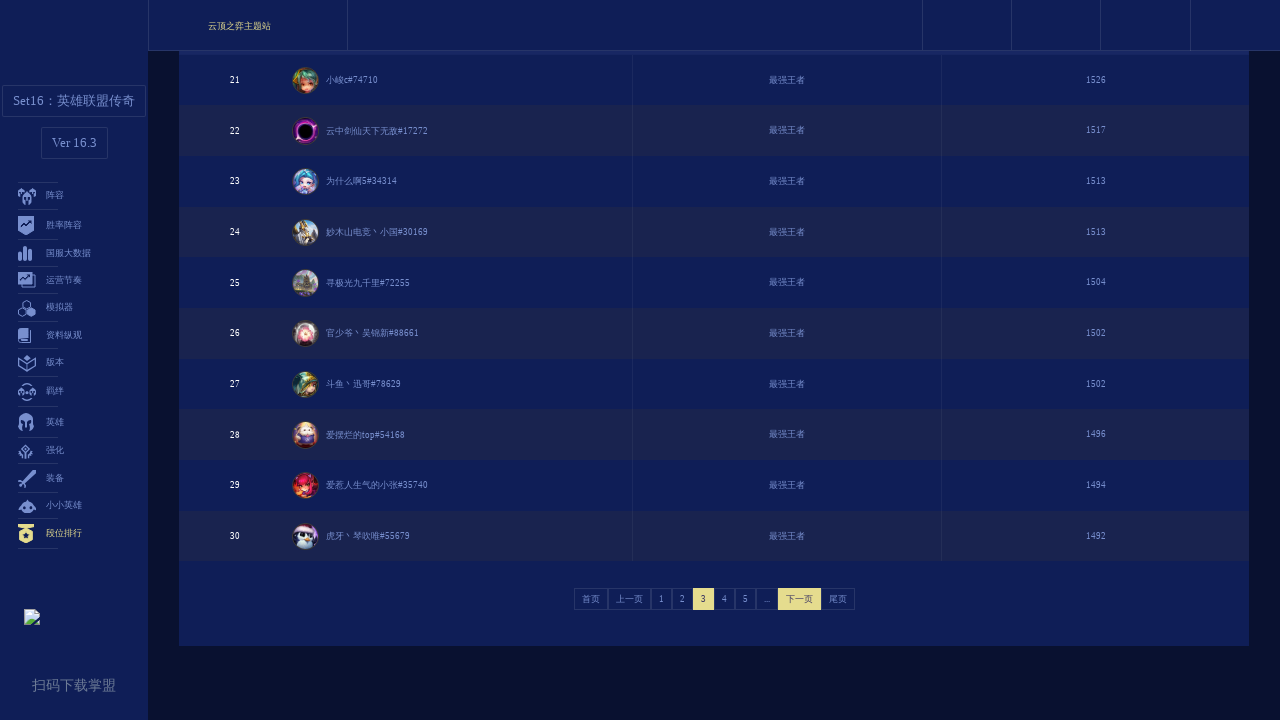

Clicked next page button to navigate to page 4 at (799, 599) on xpath=//*[@id="appMain"]/div[1]/div/div[2]/div[3]/ul/li[9]
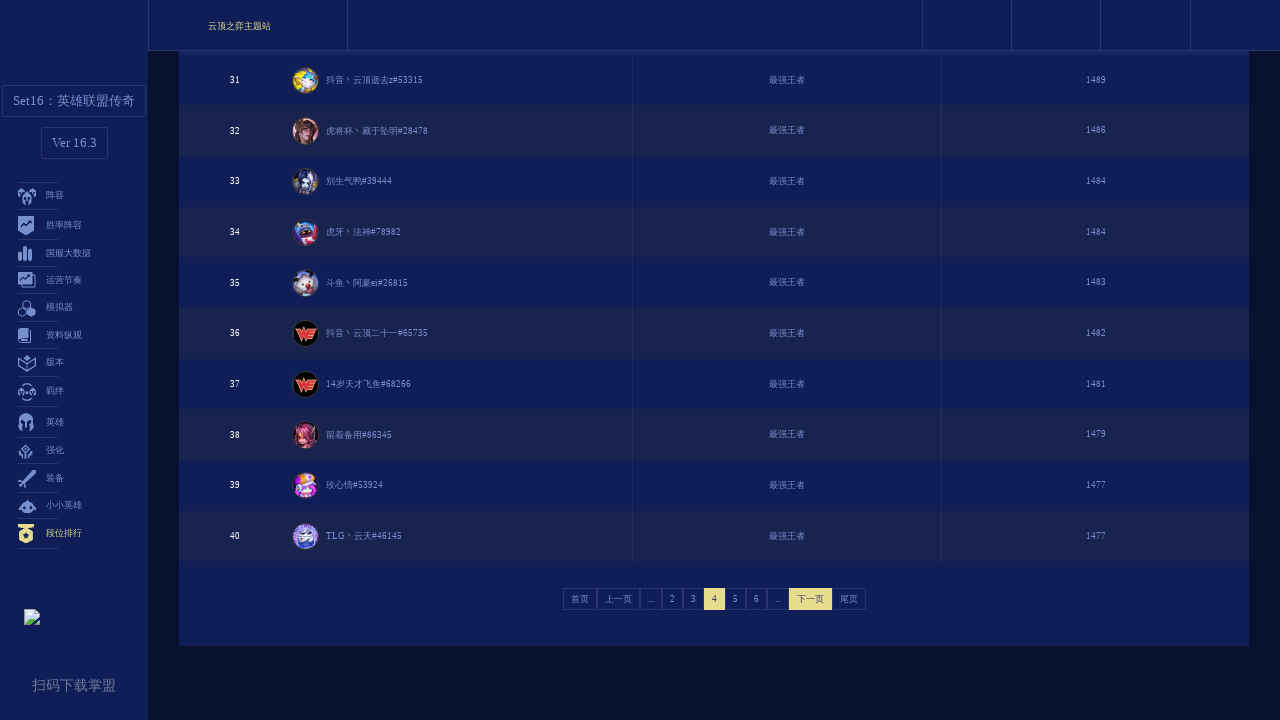

Waited for page content to update
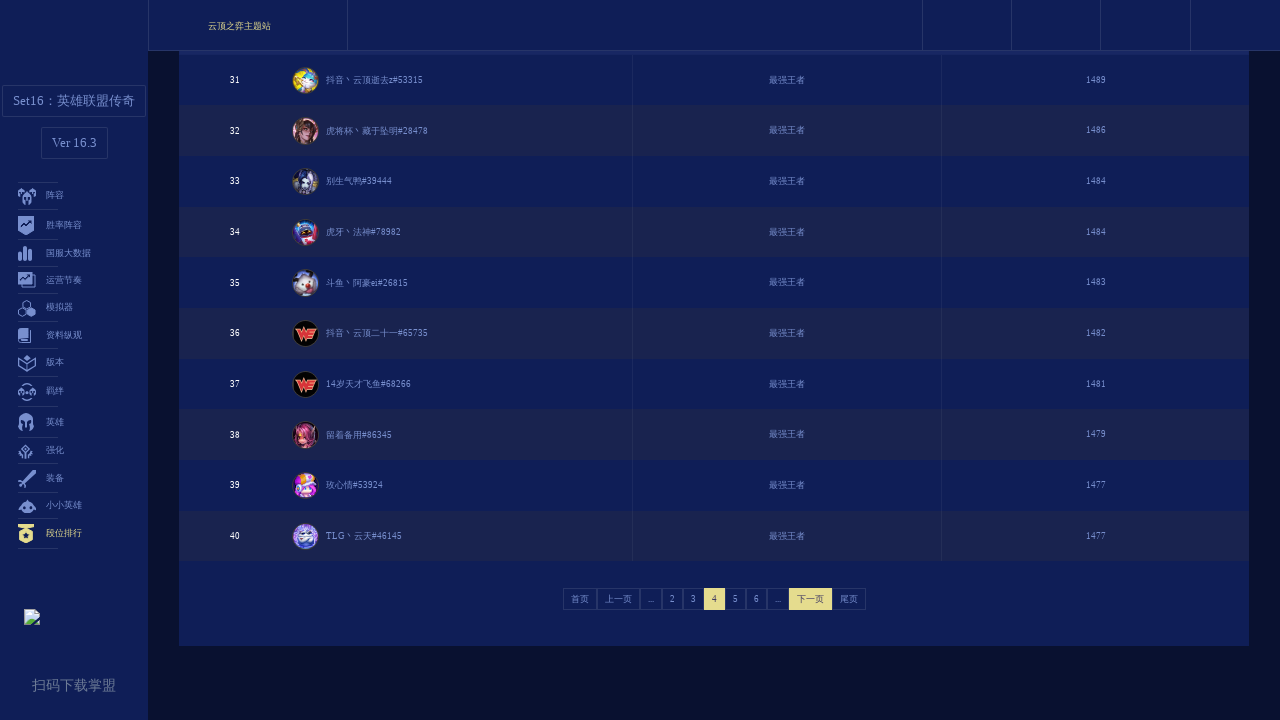

Waited for ranking list content to be visible (page 4)
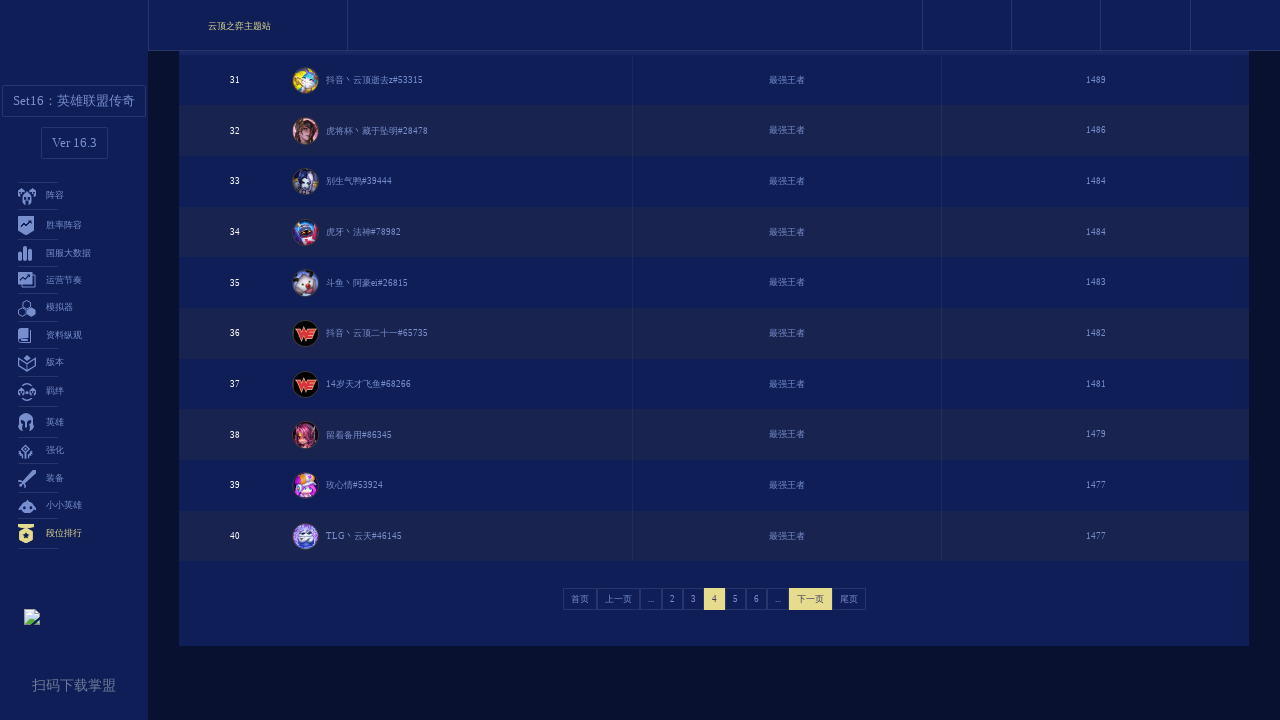

Clicked next page button to navigate to page 5 at (778, 599) on xpath=//*[@id="appMain"]/div[1]/div/div[2]/div[3]/ul/li[9]
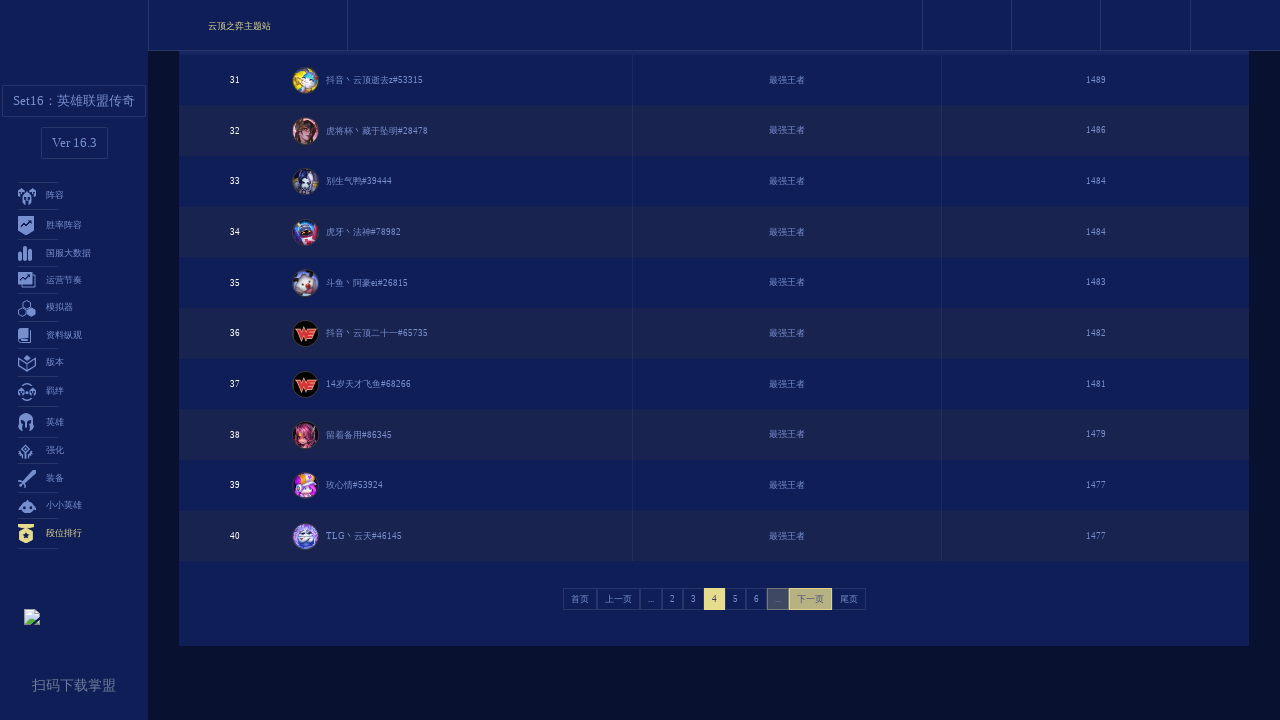

Waited for page content to update
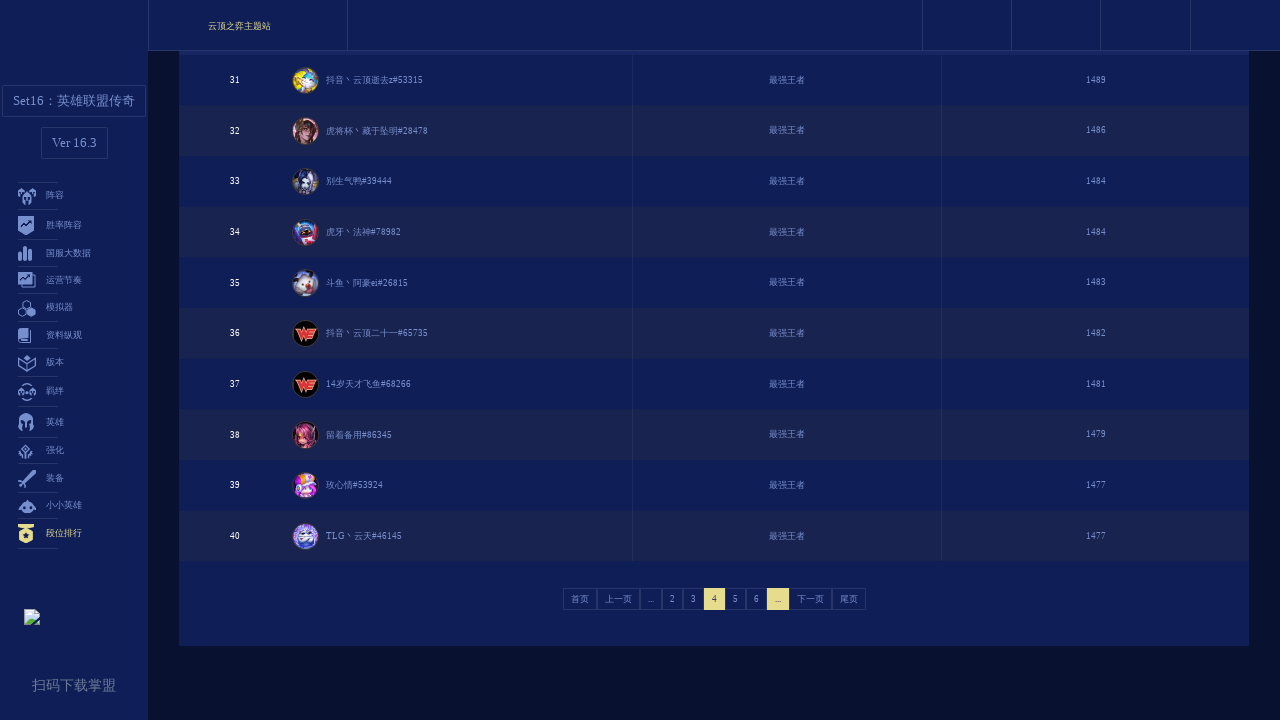

Waited for ranking list content to be visible (page 5)
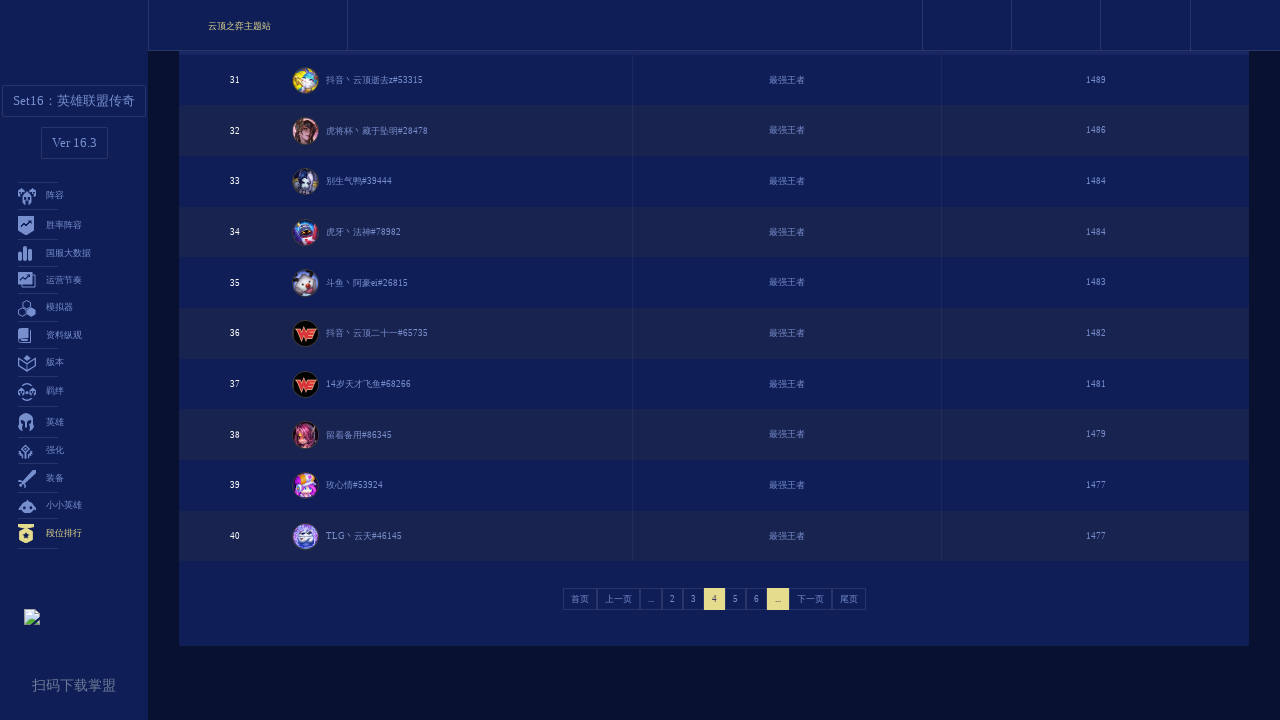

Clicked next page button to navigate to page 6 at (778, 599) on xpath=//*[@id="appMain"]/div[1]/div/div[2]/div[3]/ul/li[9]
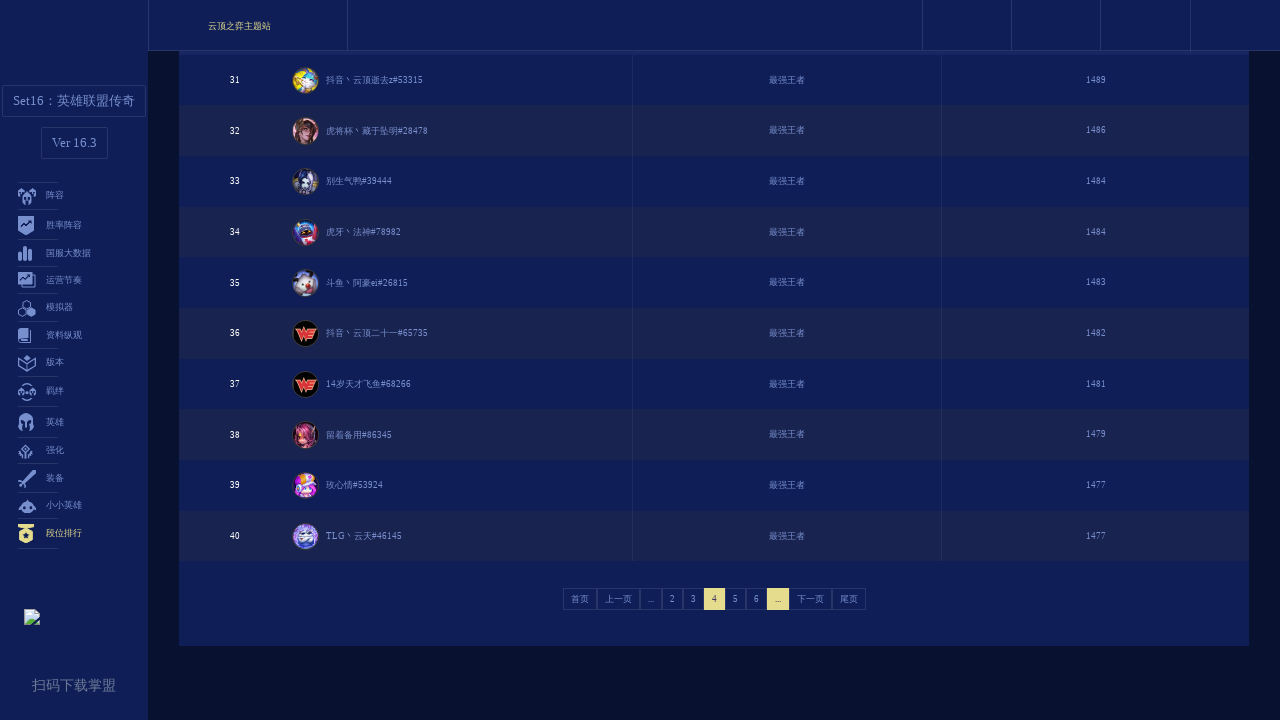

Waited for page content to update
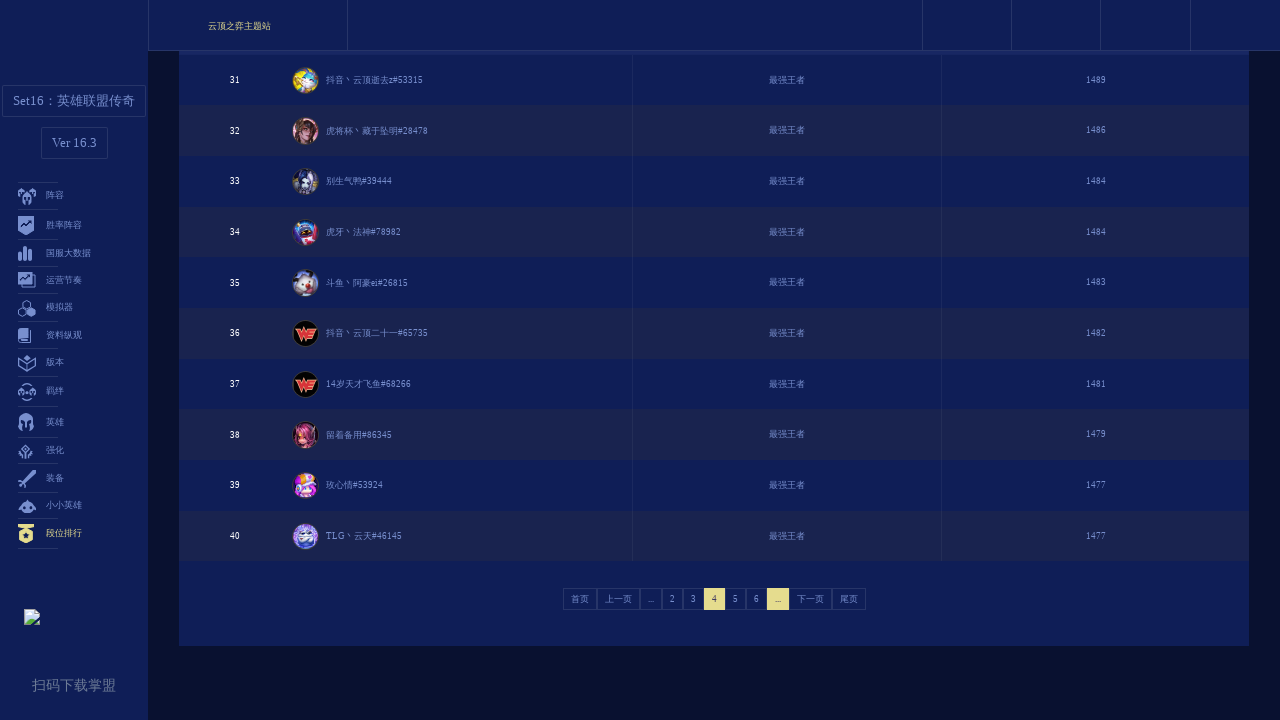

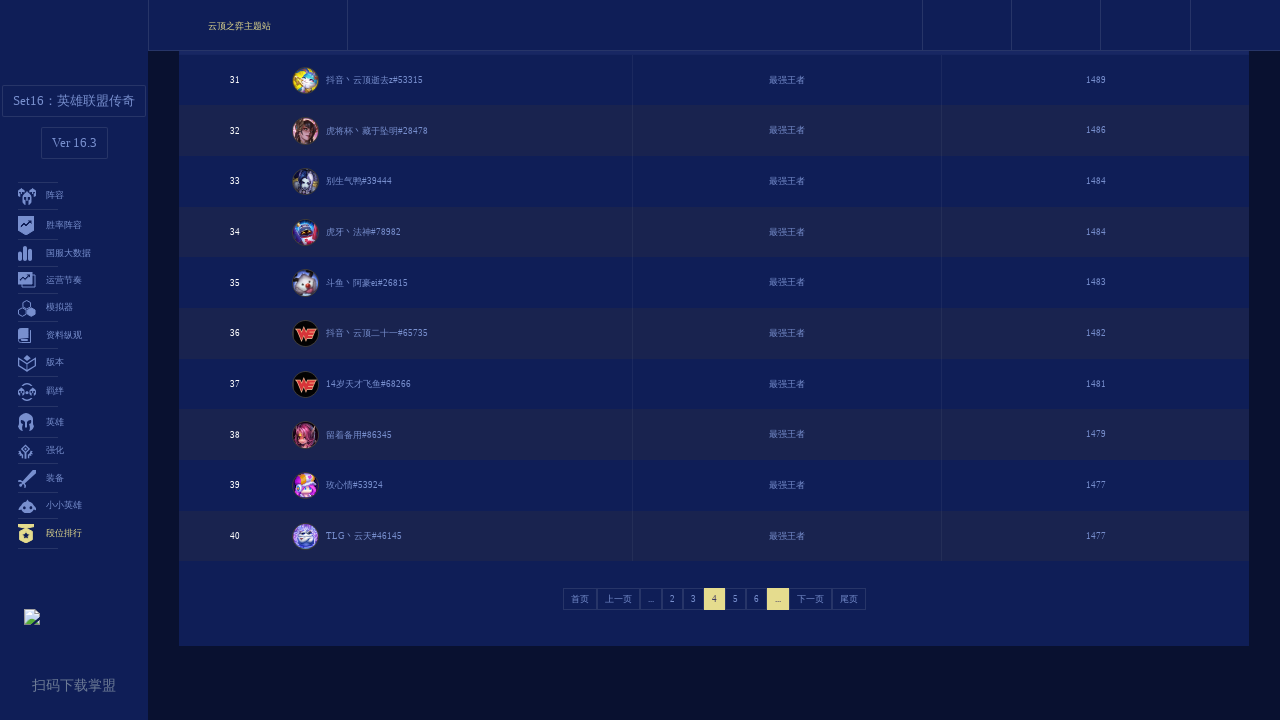